Tests various UI controls on a page including dropdown selection, radio buttons, checkboxes (check/uncheck), and verifying element attributes like blinking text animation.

Starting URL: https://rahulshettyacademy.com/loginpagePractise/

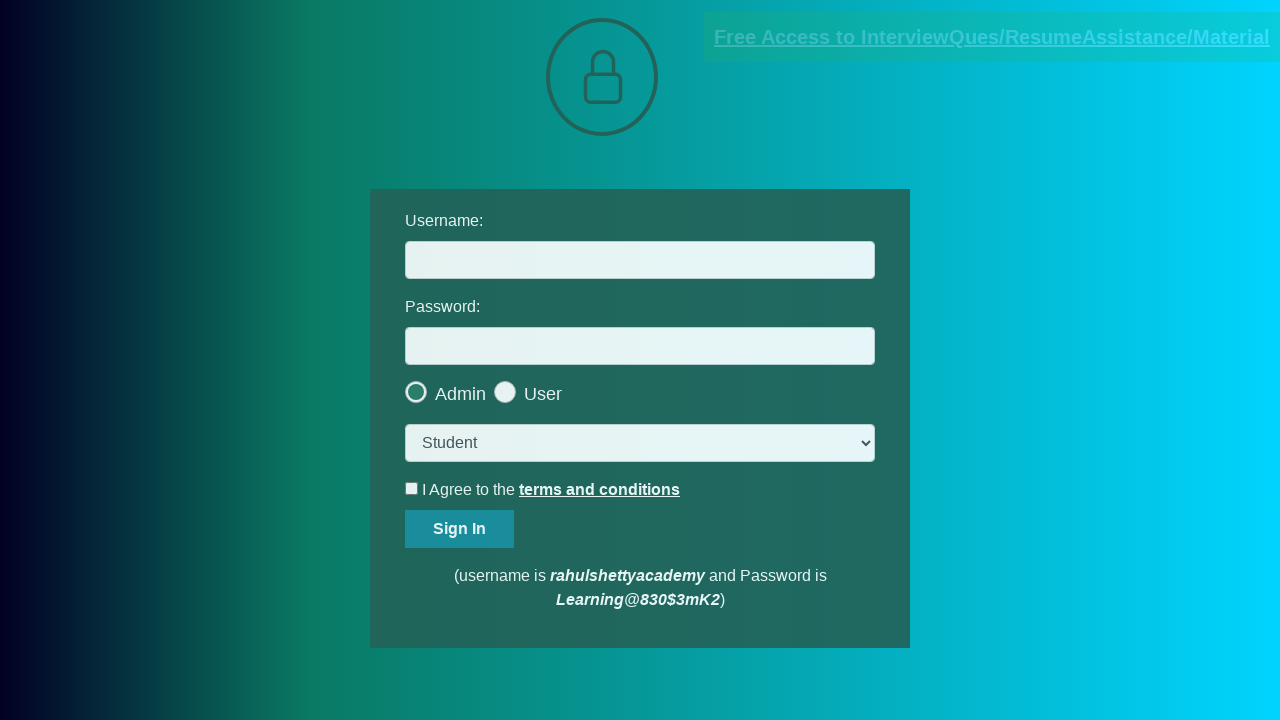

Selected 'Consultant' from dropdown menu on select.form-control
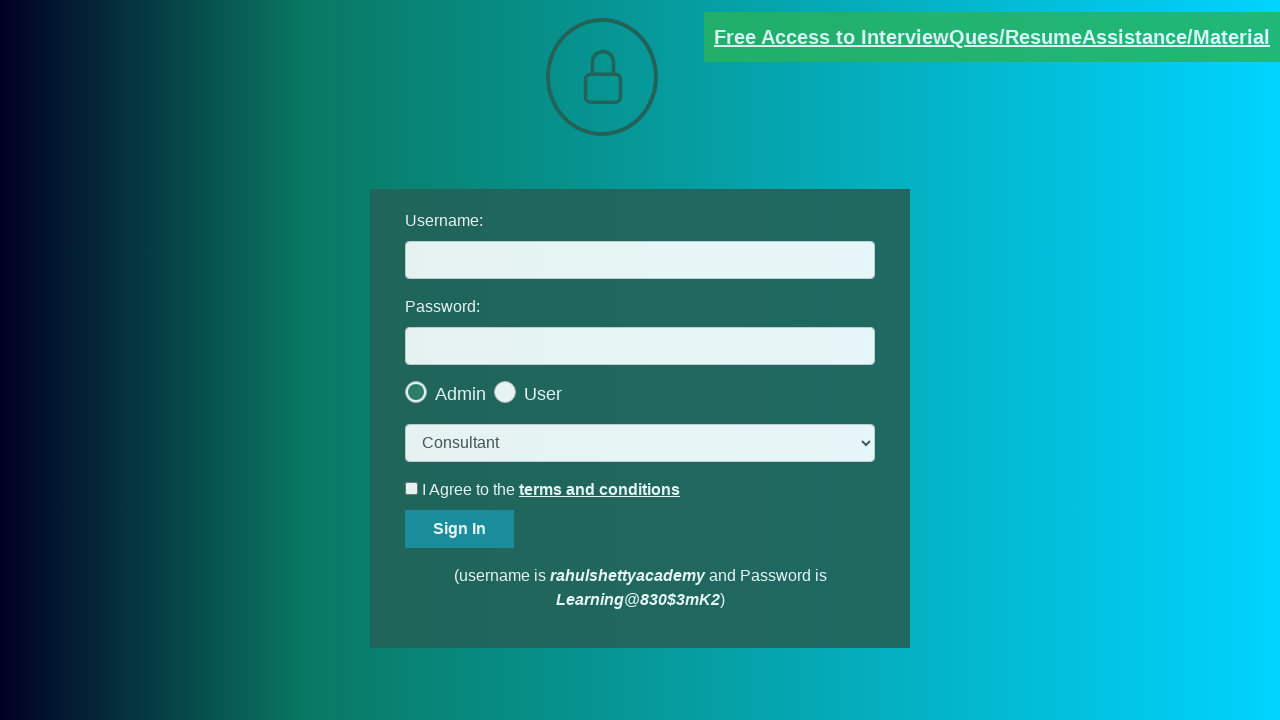

Clicked the last radio button at (543, 394) on .radiotextsty >> nth=-1
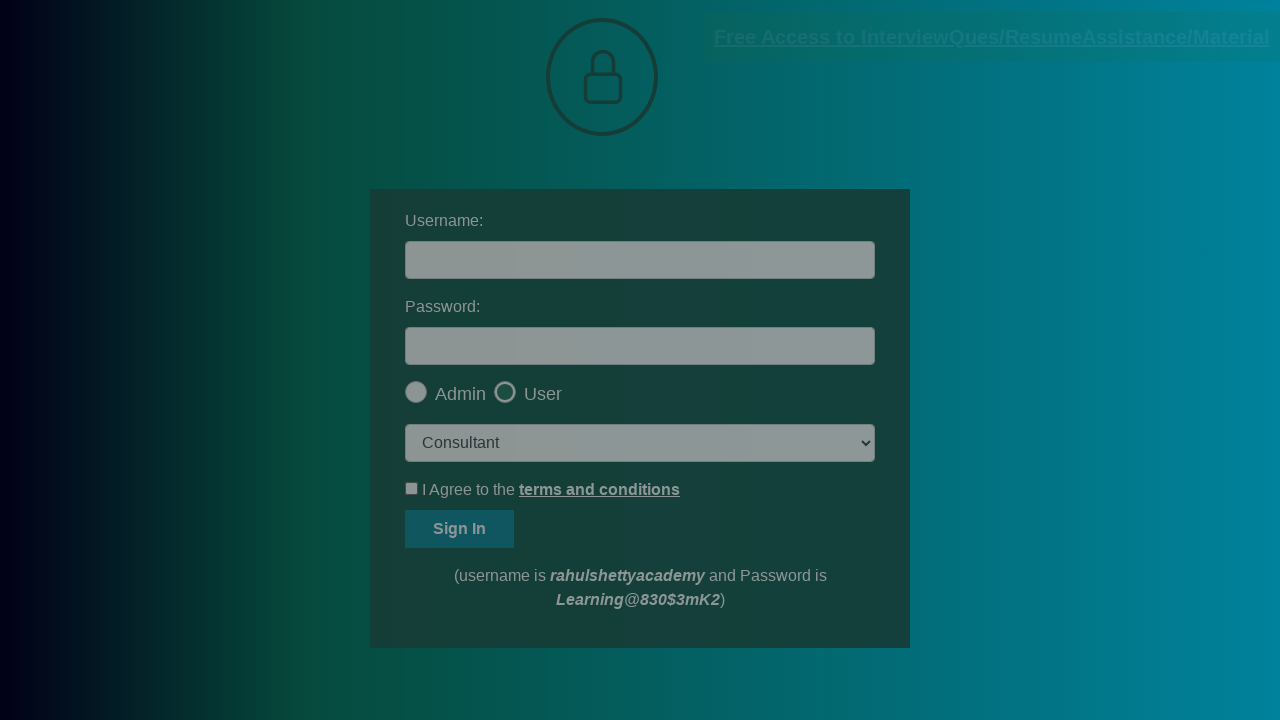

Clicked okay button on popup at (698, 144) on #okayBtn
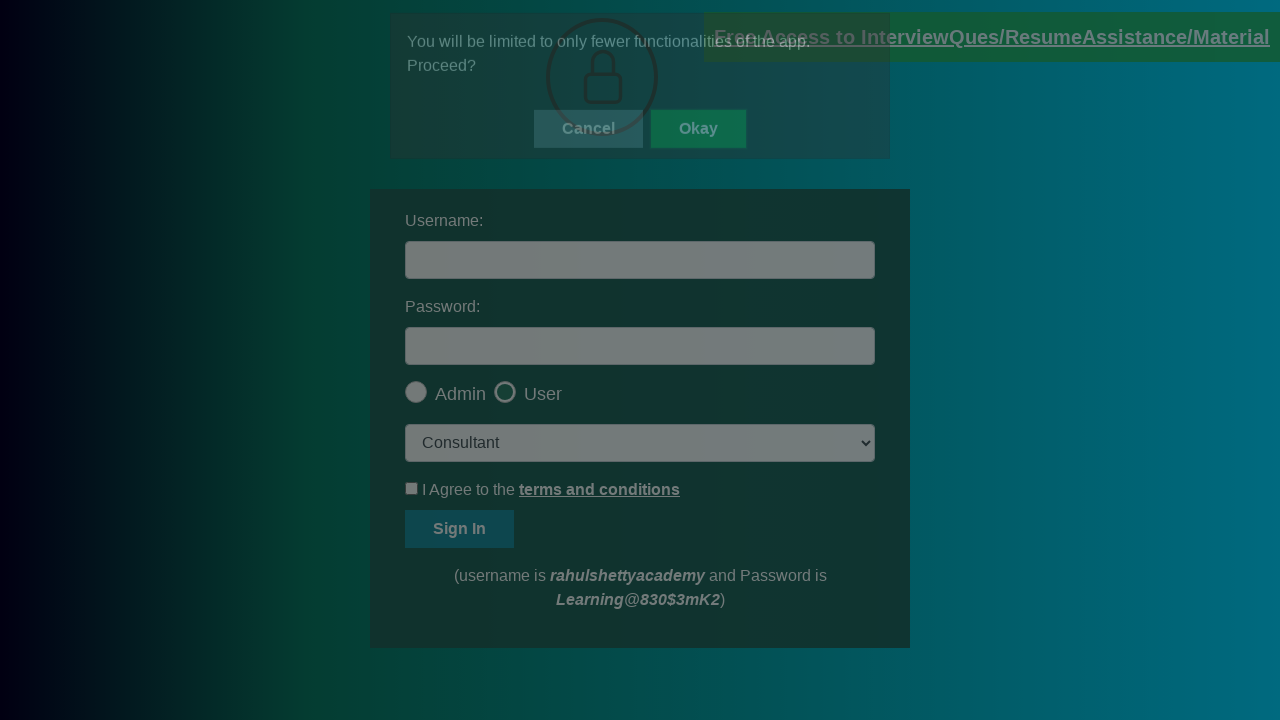

Verified that the last radio button is checked
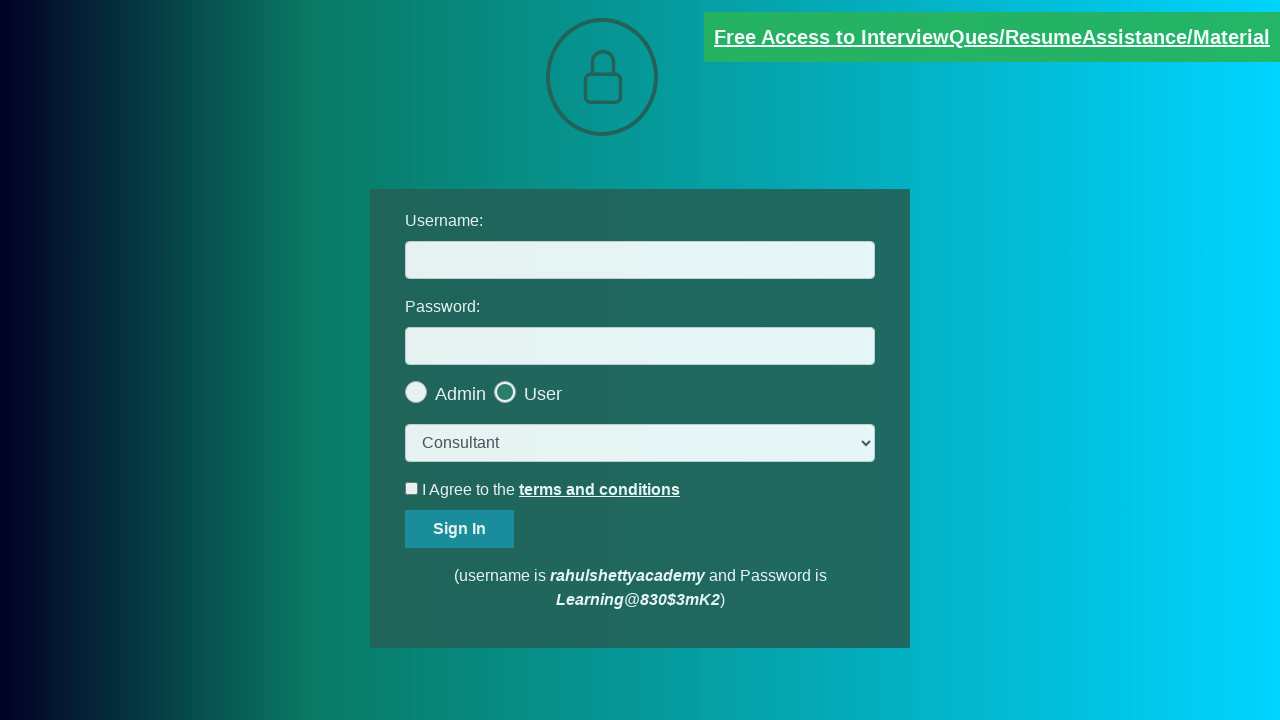

Clicked terms checkbox to check it at (412, 488) on #terms
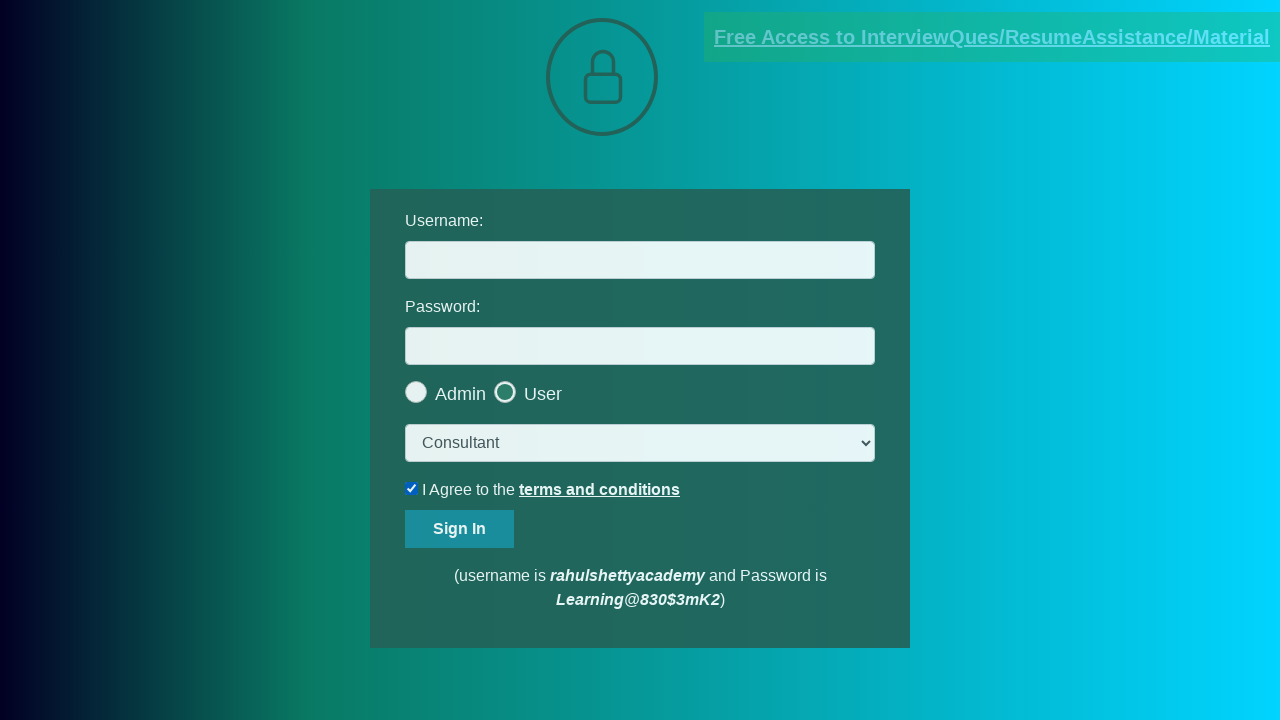

Verified that terms checkbox is checked
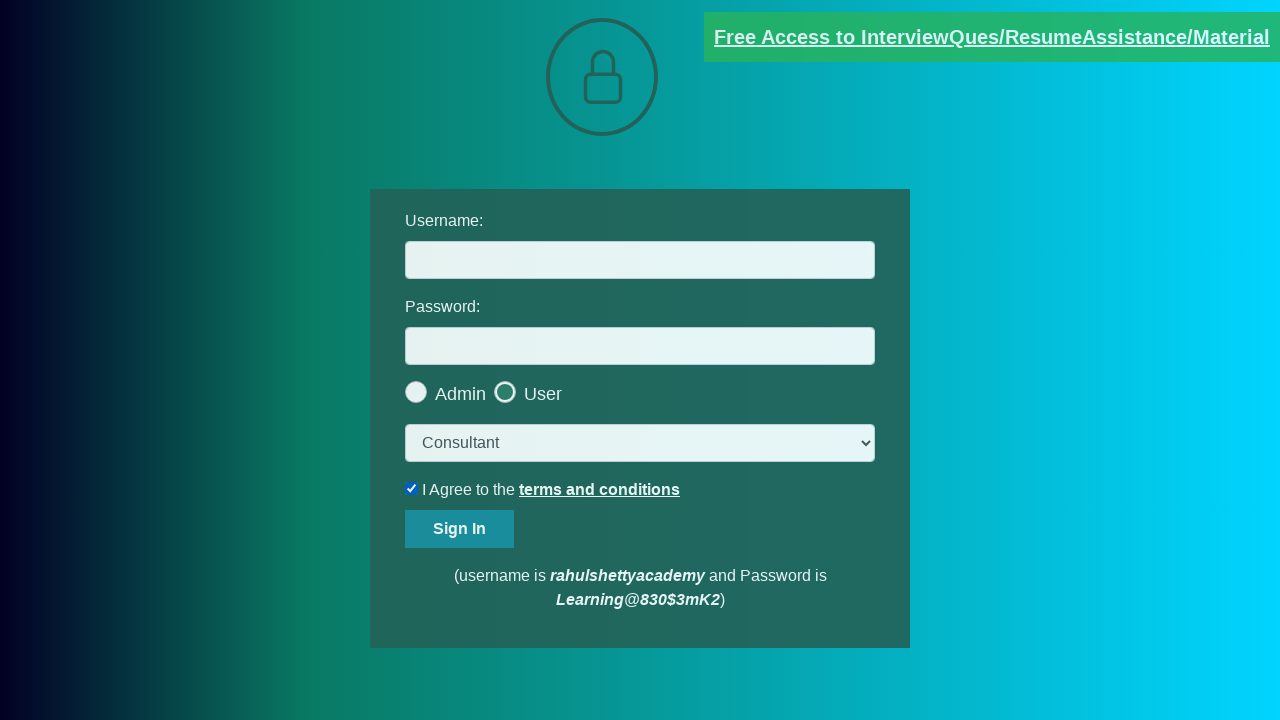

Unchecked the terms checkbox at (412, 488) on #terms
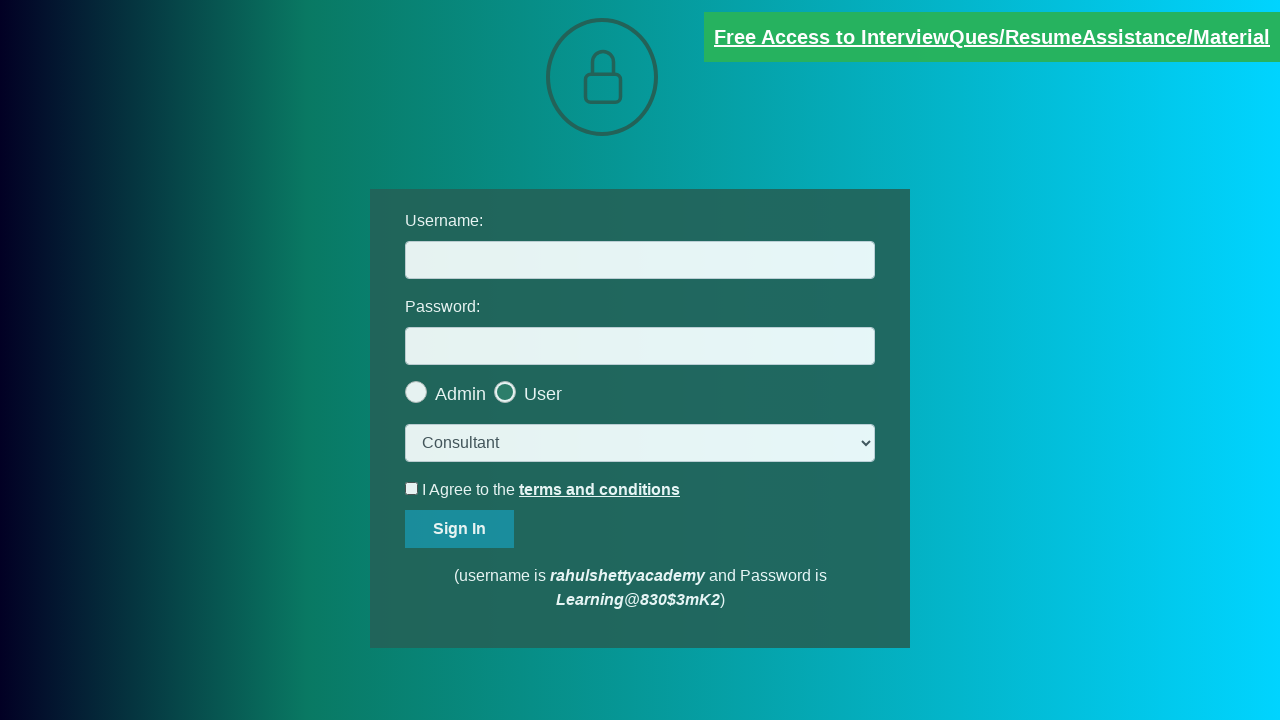

Verified that terms checkbox is unchecked
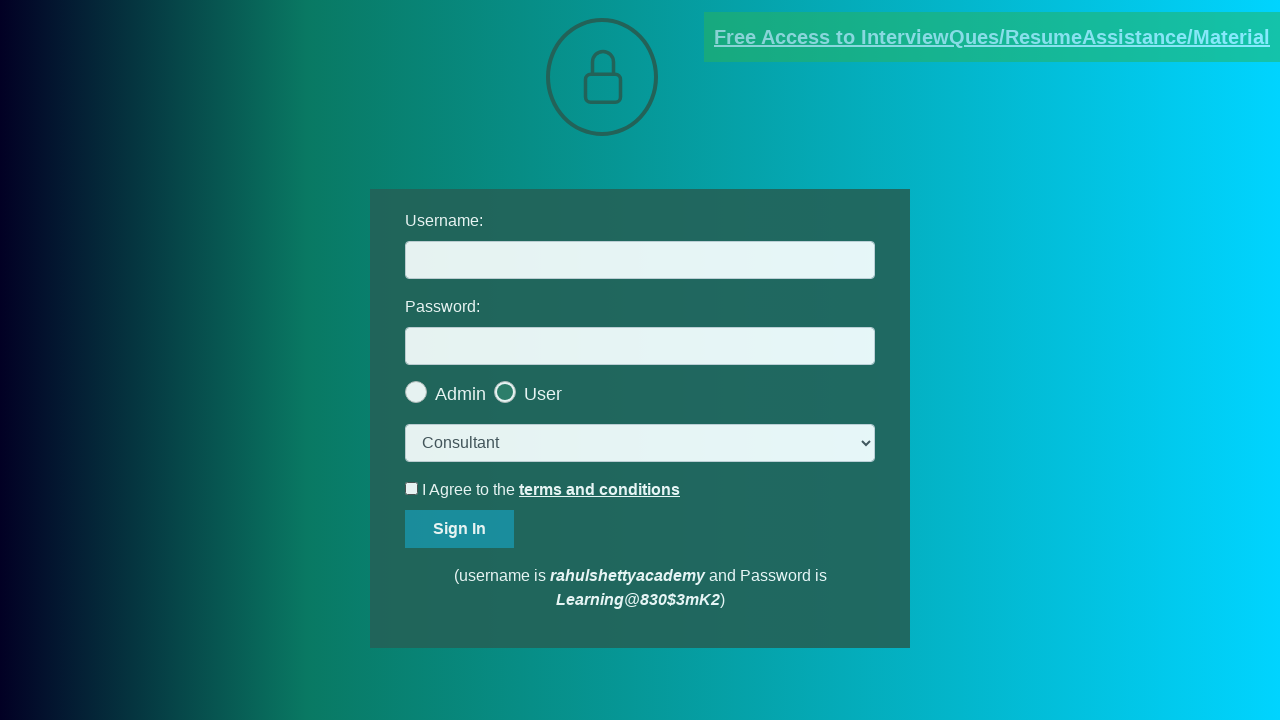

Verified that blinking text link has 'blinkingText' class attribute
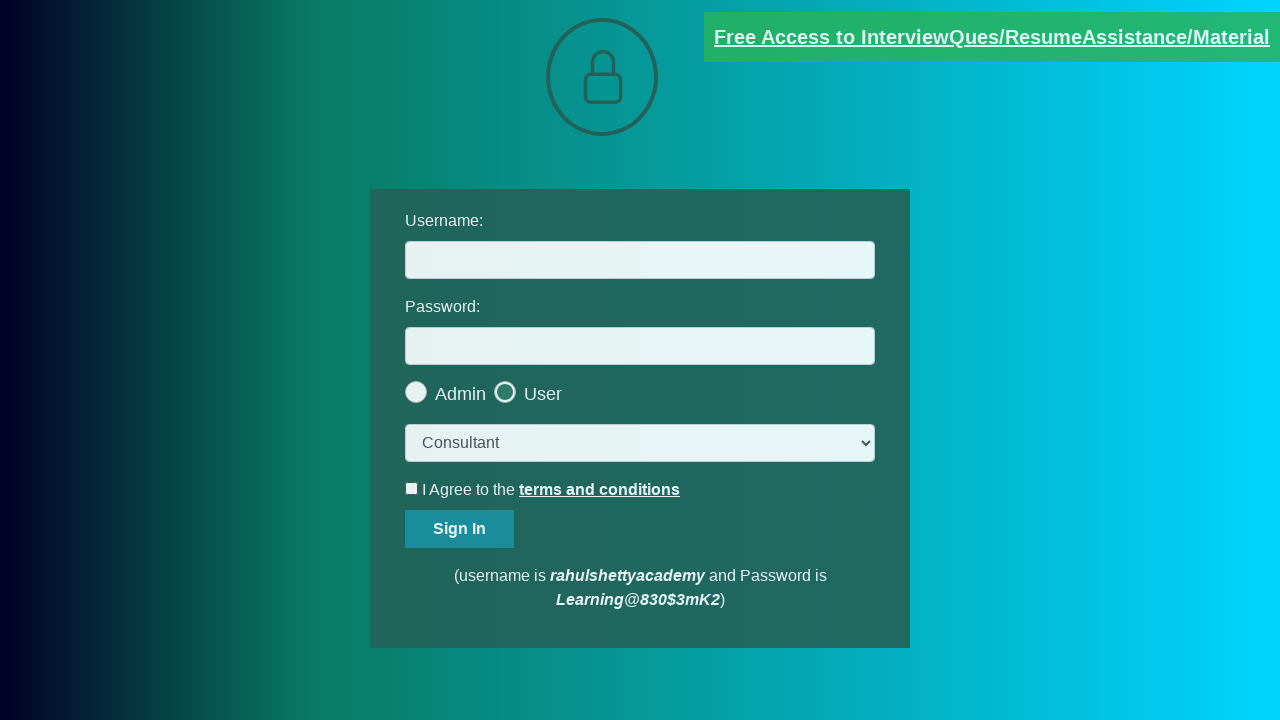

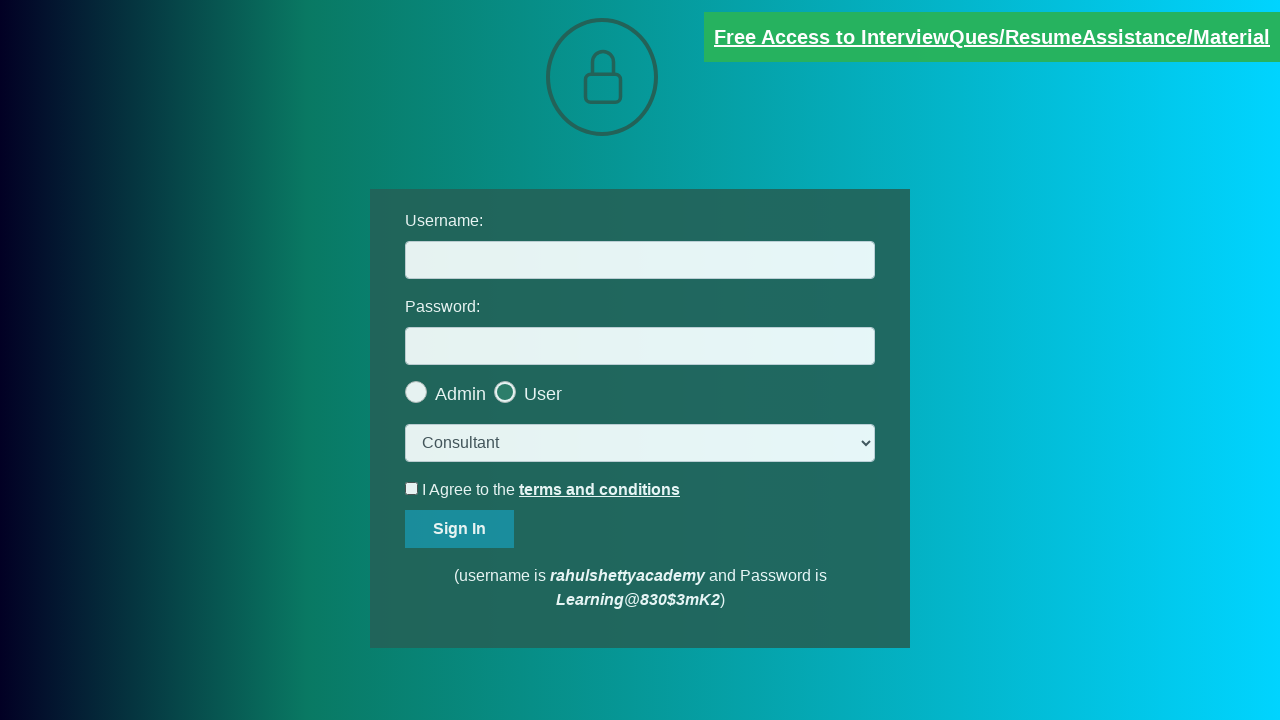